Marks the second todo task as completed by clicking its checkbox

Starting URL: https://todomvc.com/examples/react/dist/#

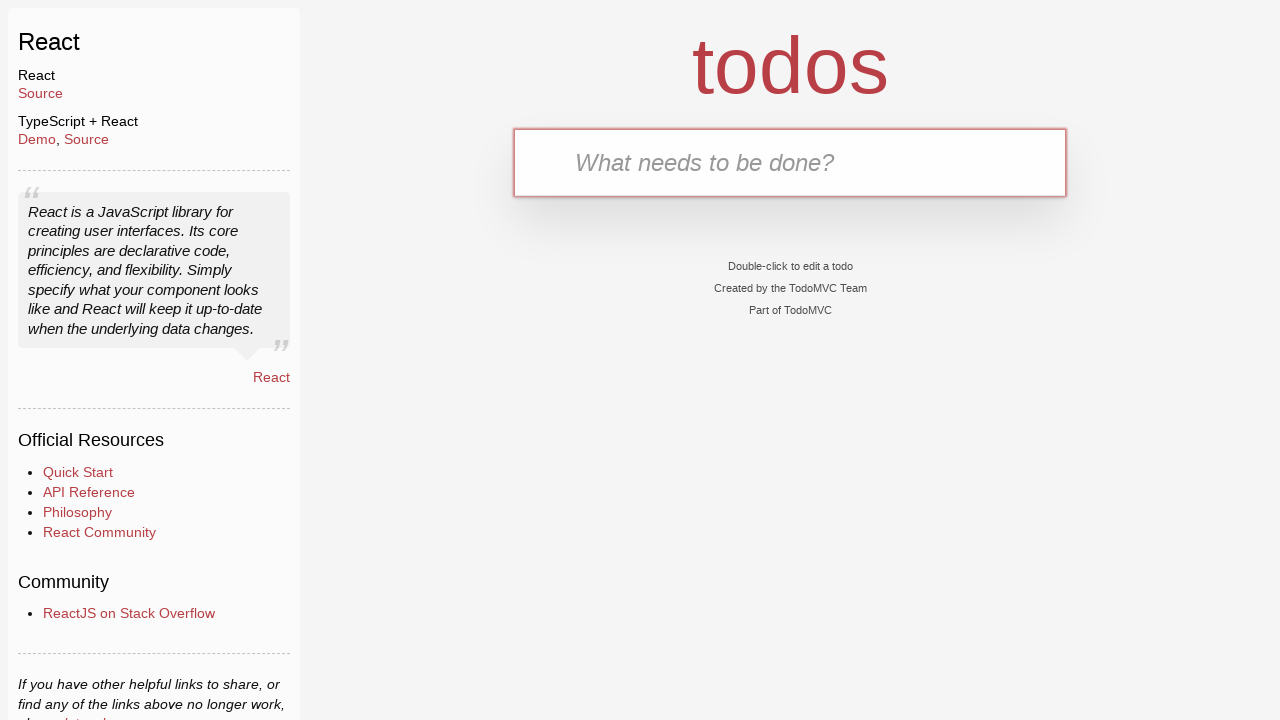

Filled new todo input with 'Task 1 Buy Milk' on .new-todo
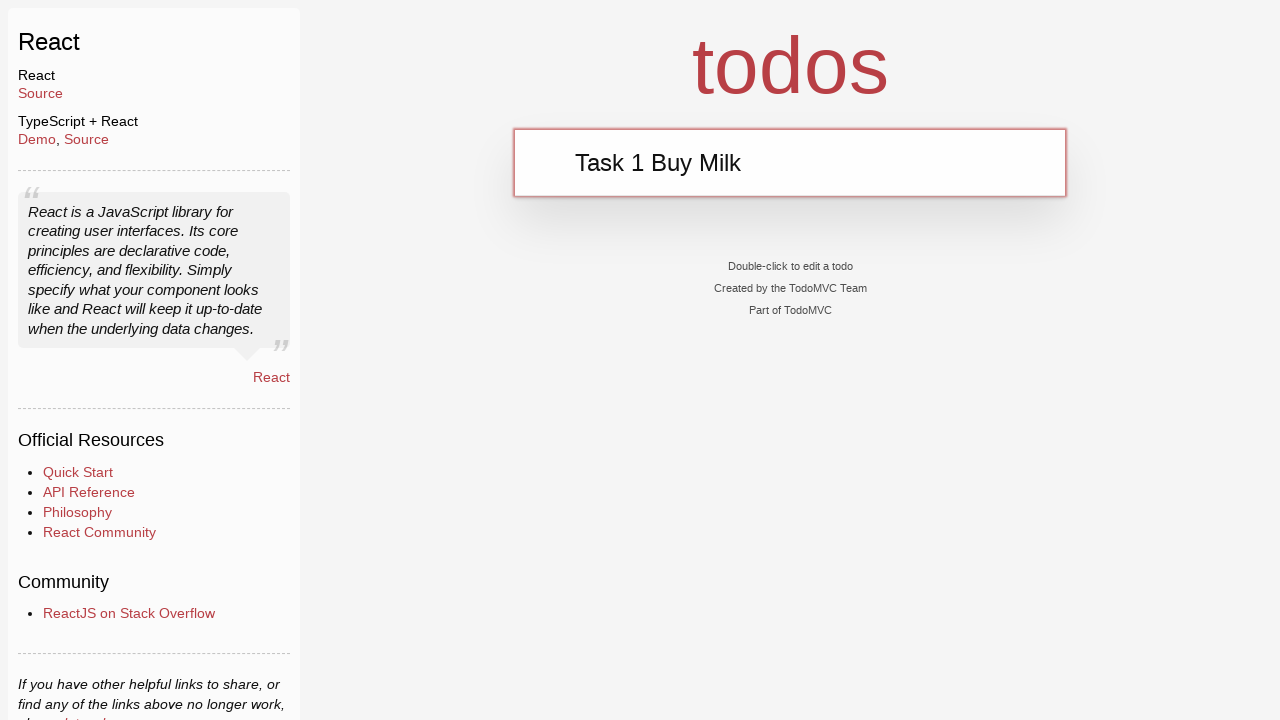

Pressed Enter to add first task on .new-todo
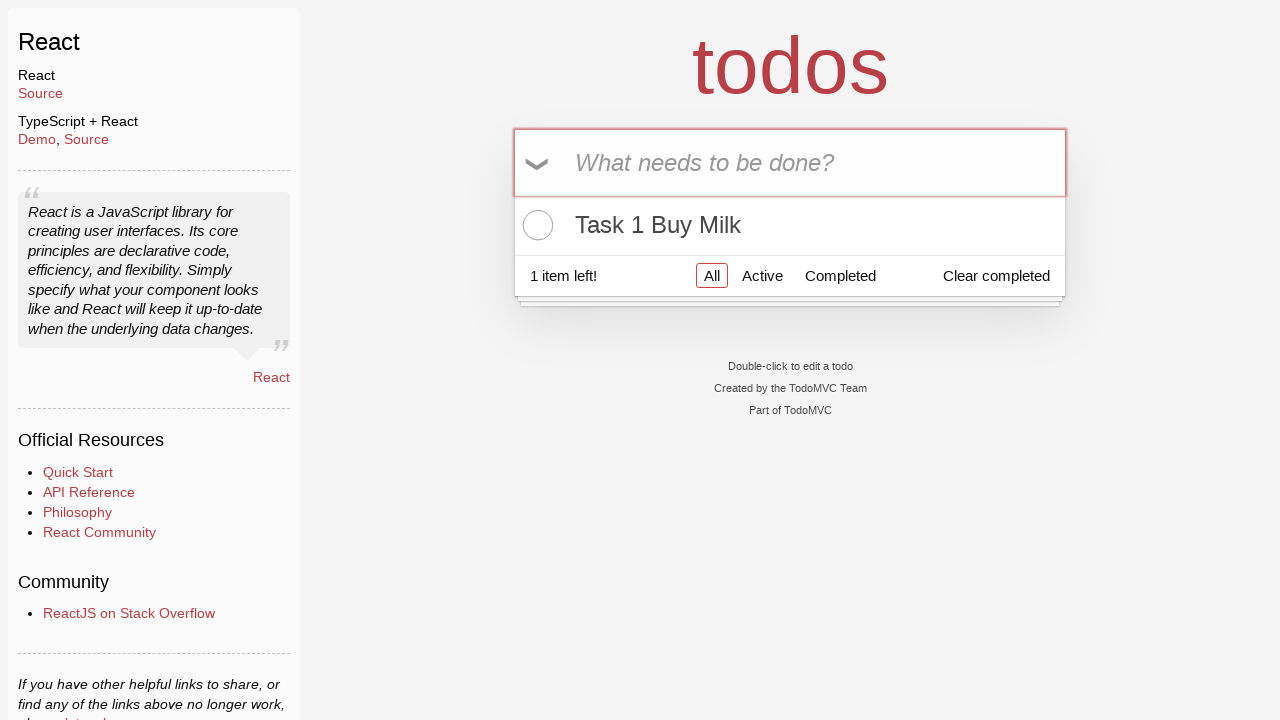

Filled new todo input with 'Task 2 Buy NewsPapers' on .new-todo
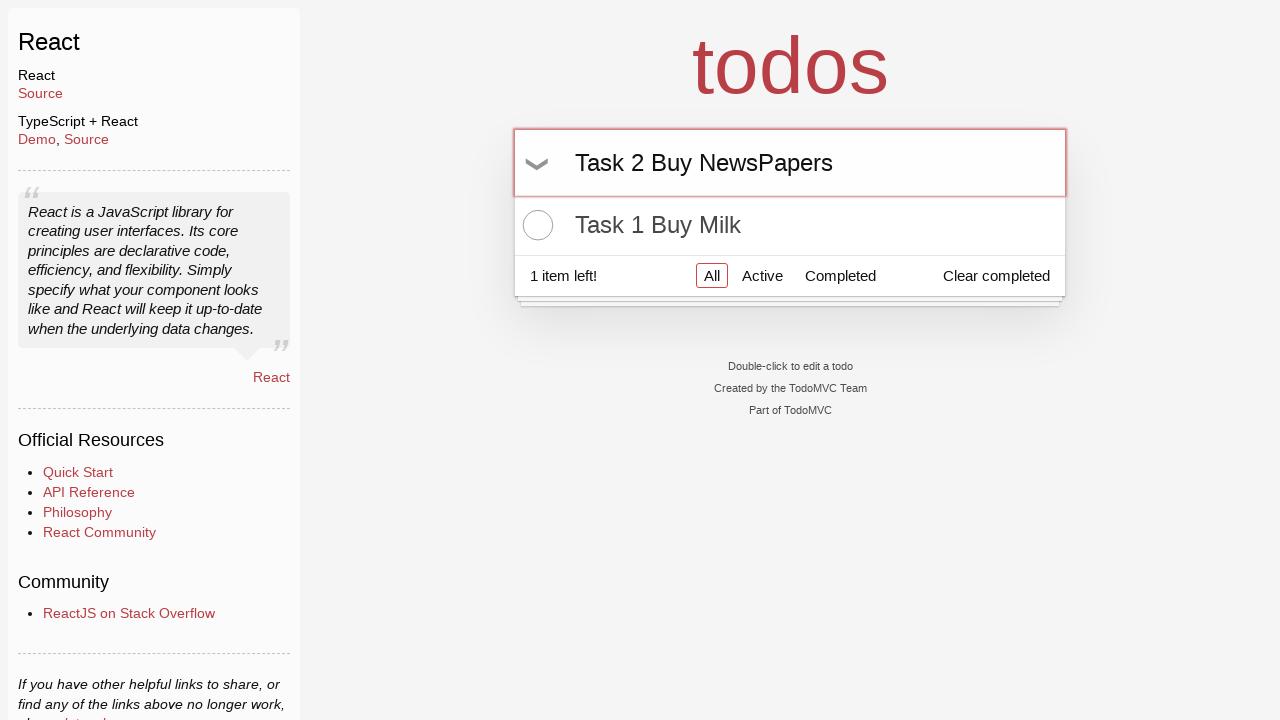

Pressed Enter to add second task on .new-todo
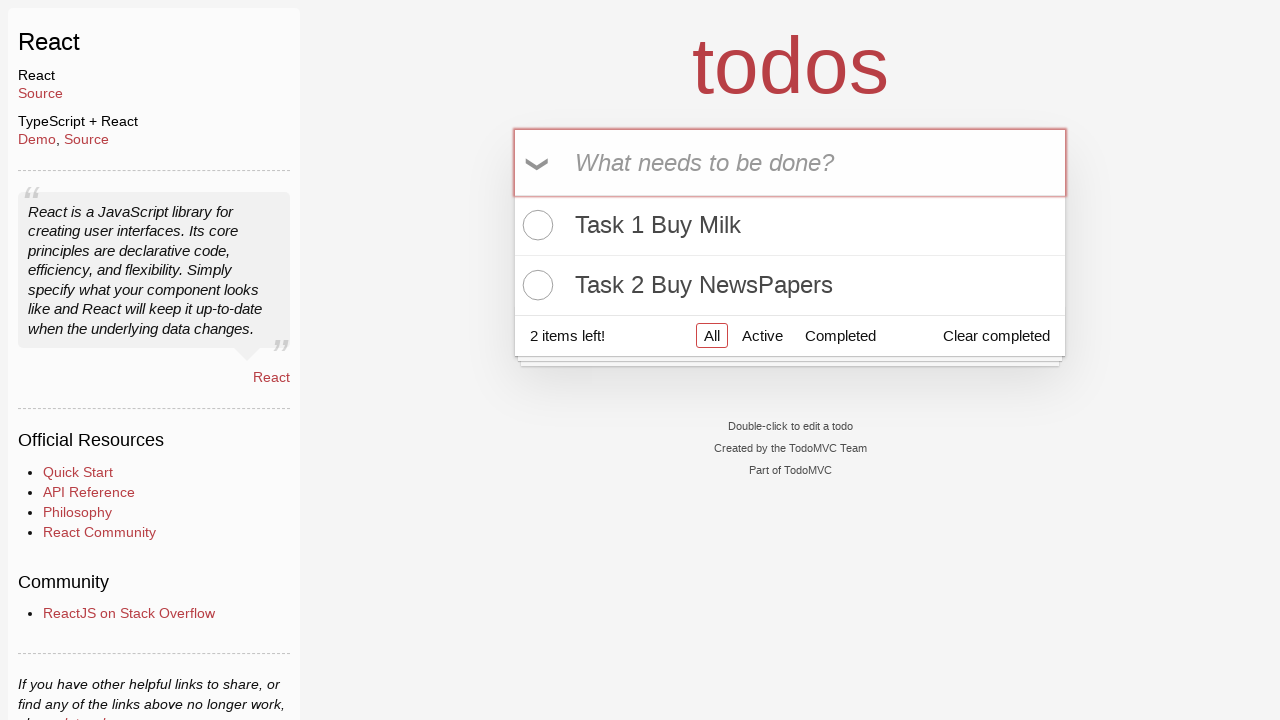

Filled new todo input with 'Task 3 Buy Some Vegitables' on .new-todo
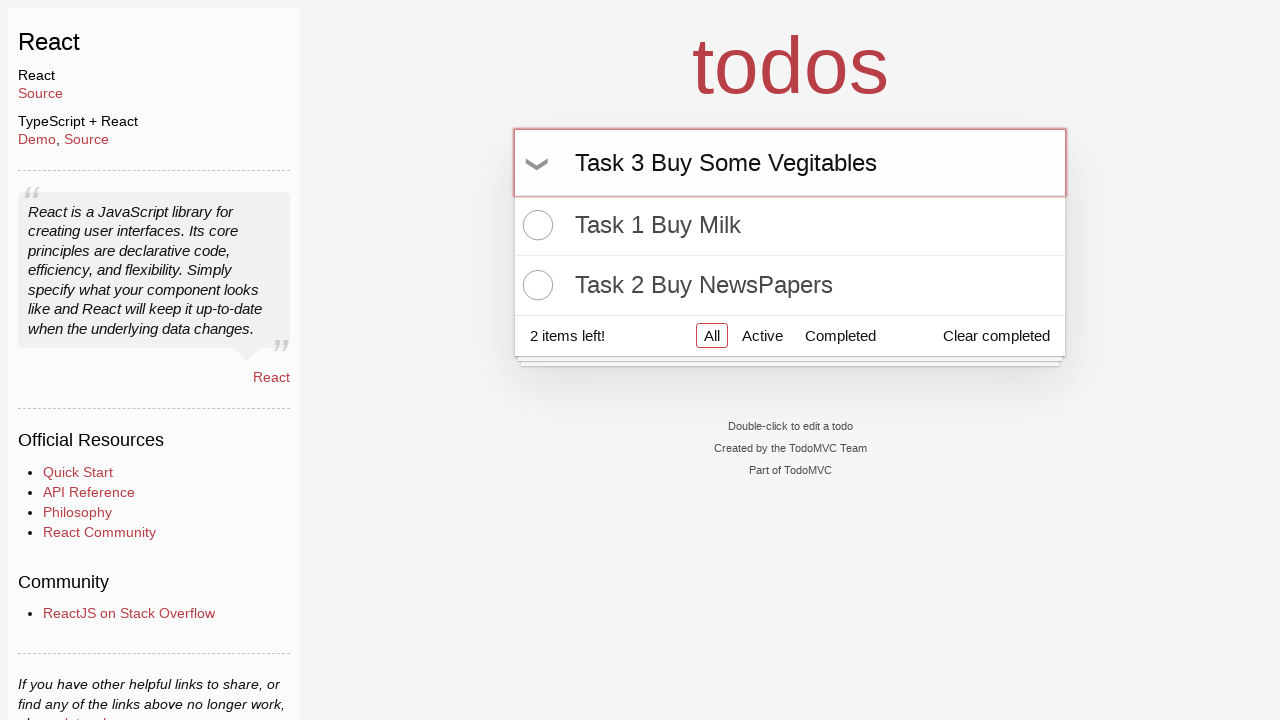

Pressed Enter to add third task on .new-todo
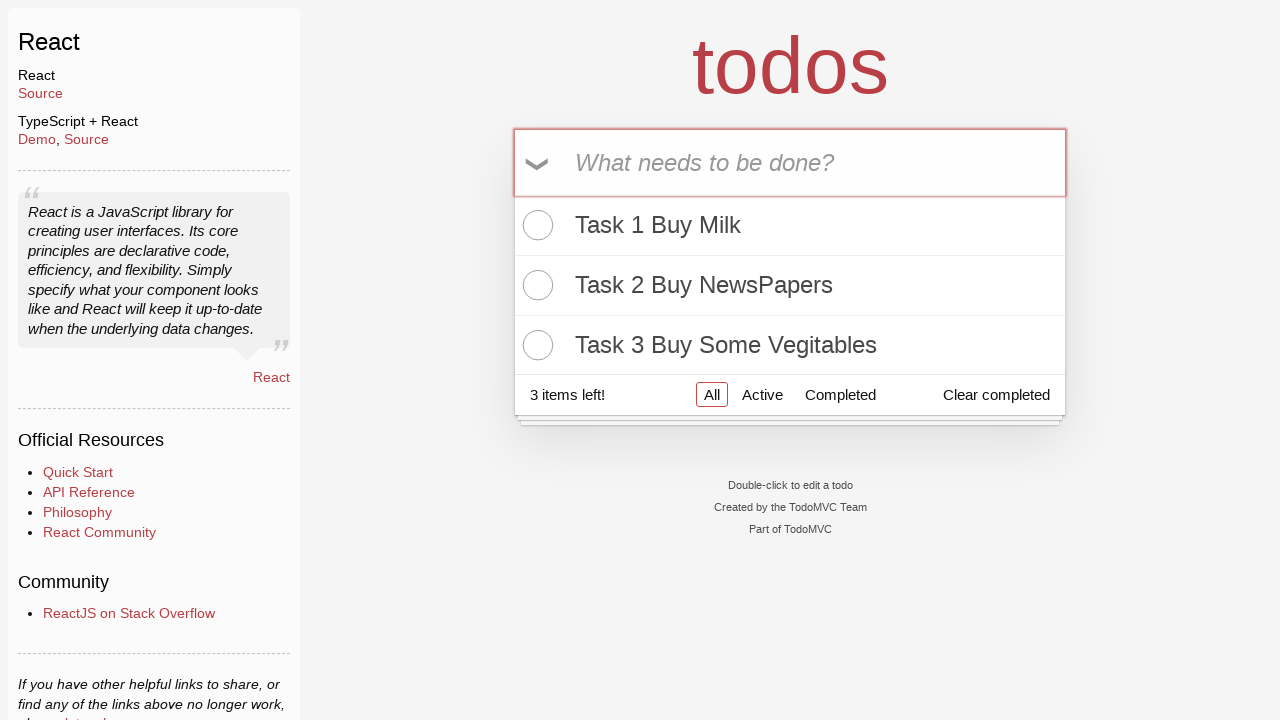

Clicked checkbox to mark second task as completed at (535, 285) on .todo-list li:nth-child(2) .toggle
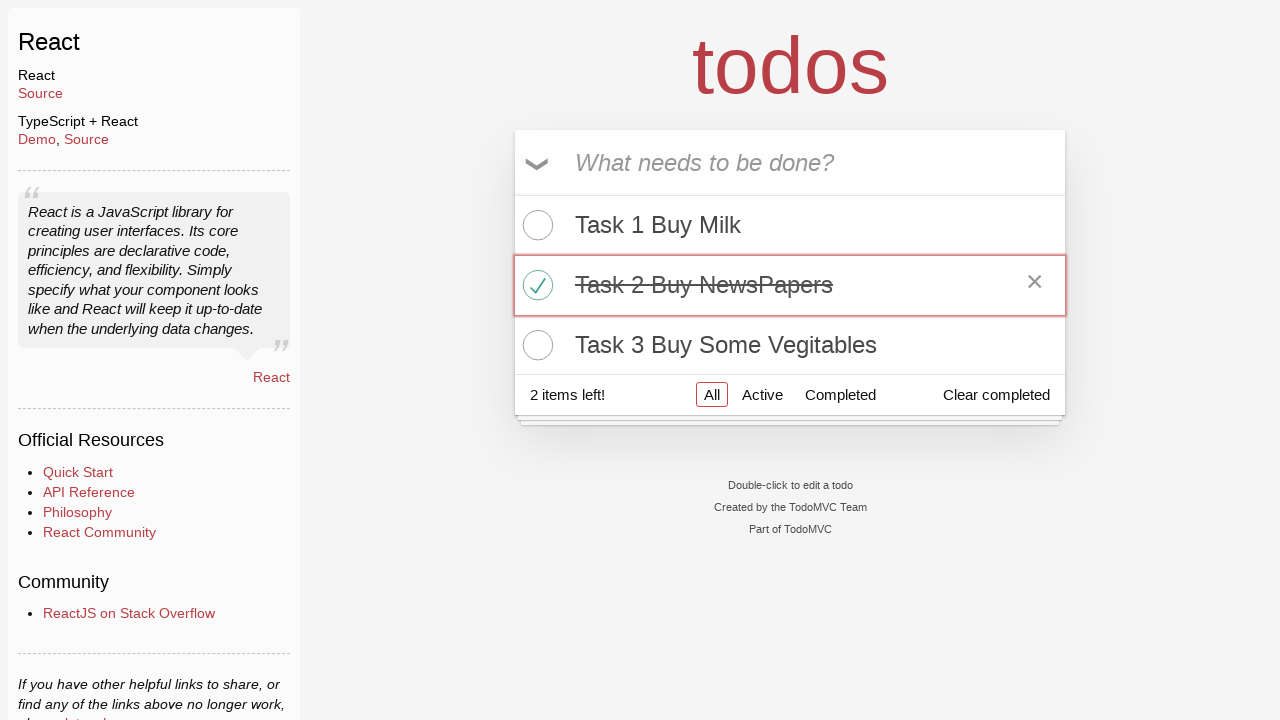

Located the completed second task element
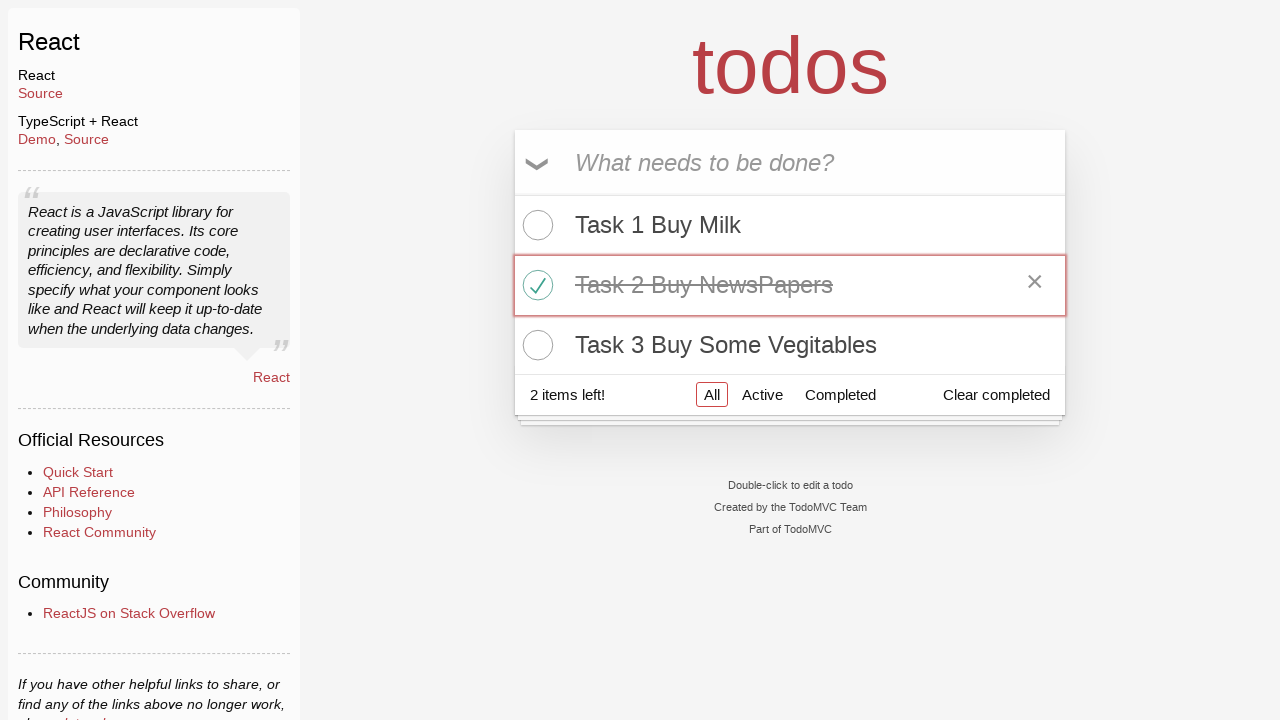

Verified that second task has completed class
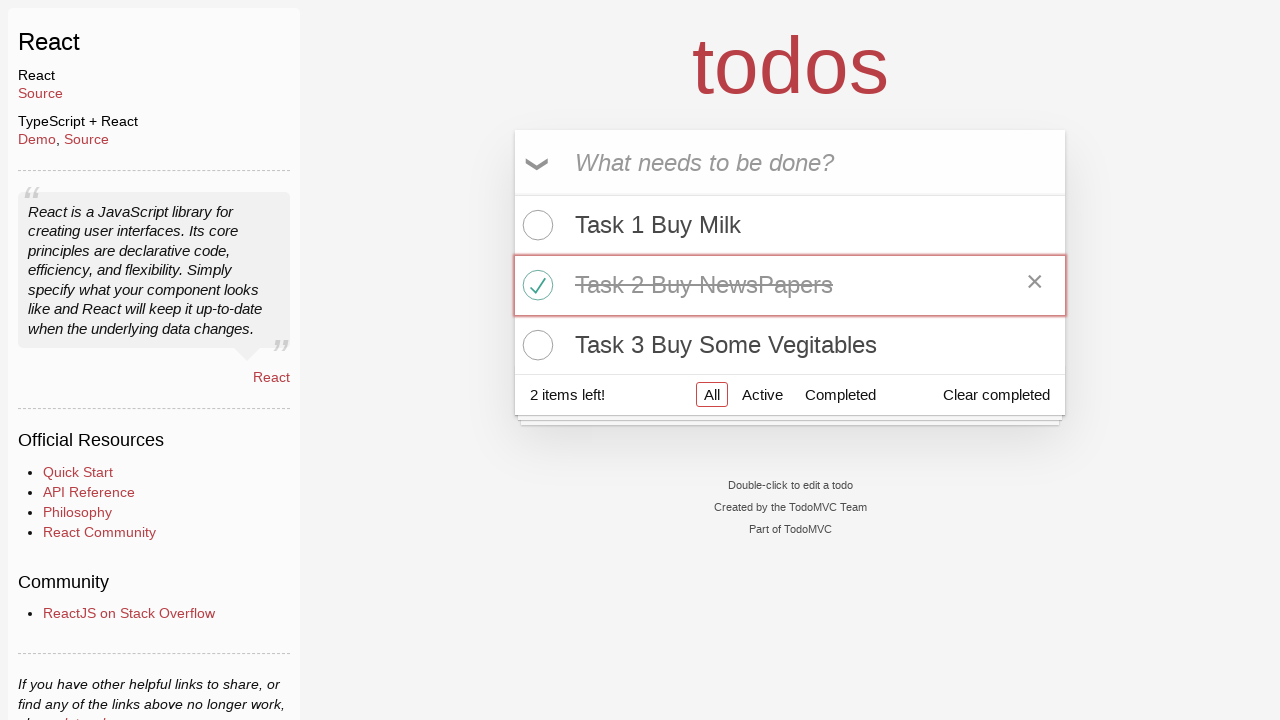

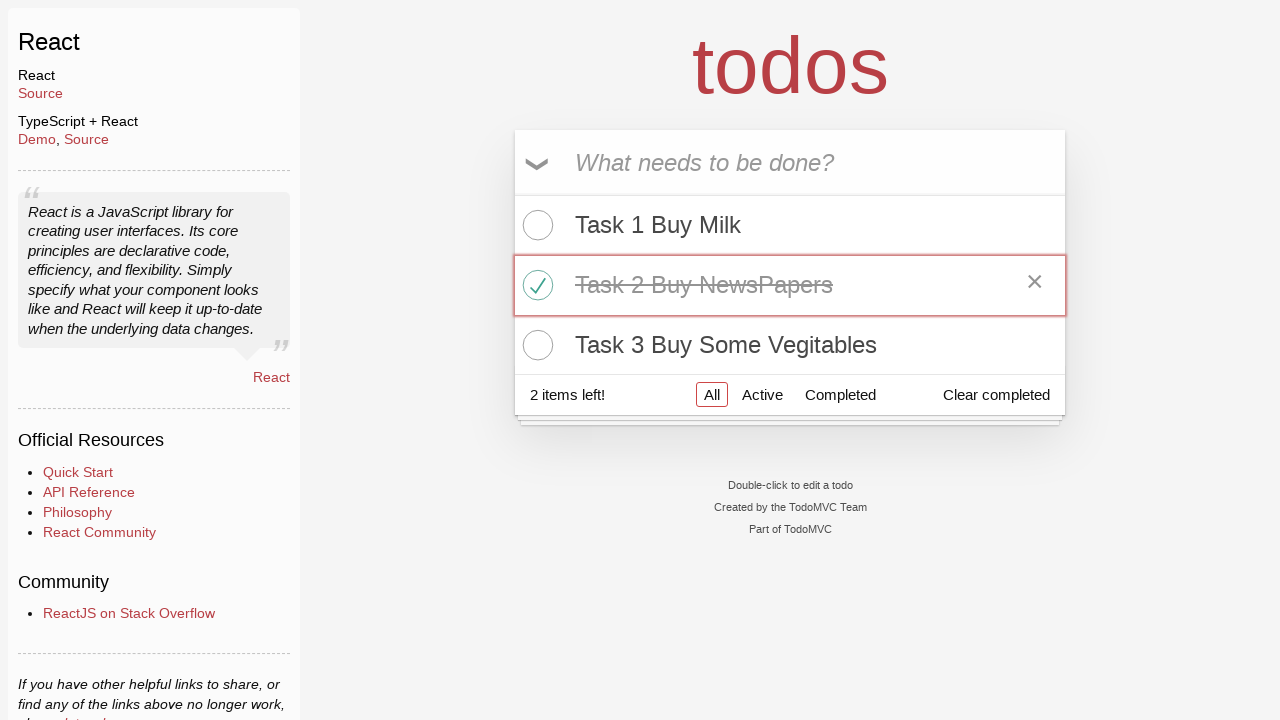